Tests that a todo item is removed when an empty text string is entered during editing.

Starting URL: https://demo.playwright.dev/todomvc

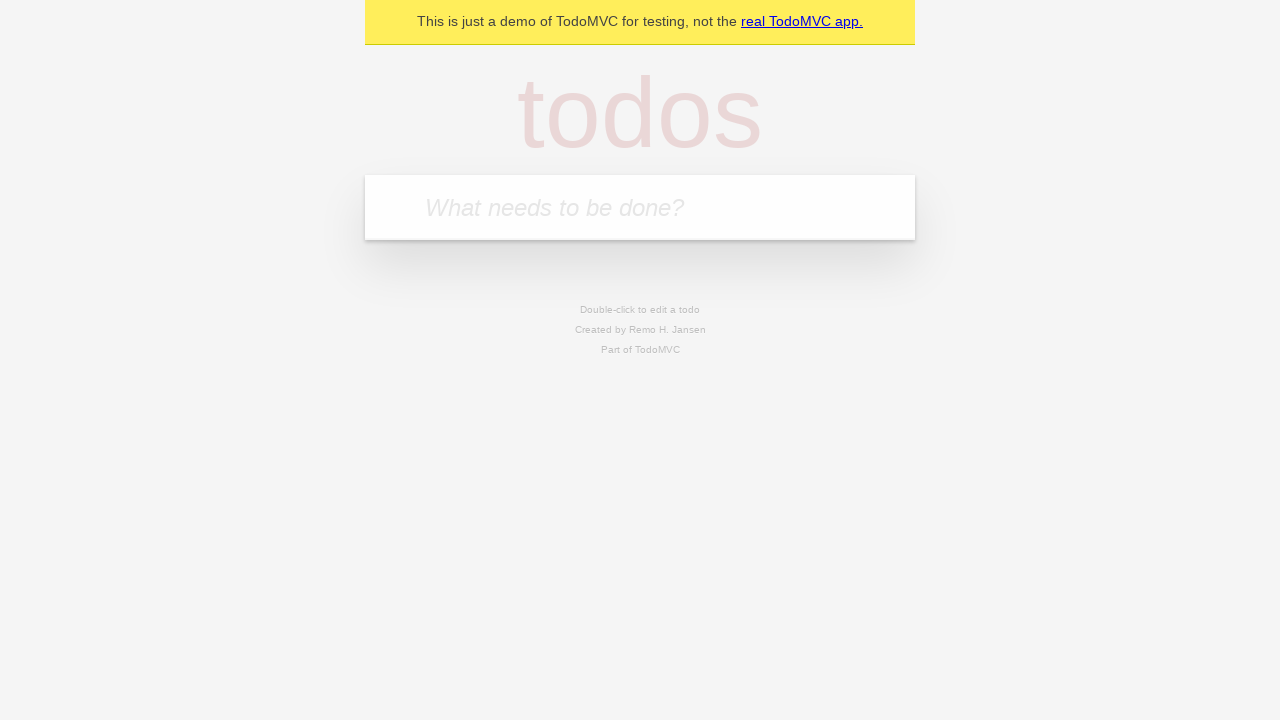

Filled todo input with 'buy some cheese' on internal:attr=[placeholder="What needs to be done?"i]
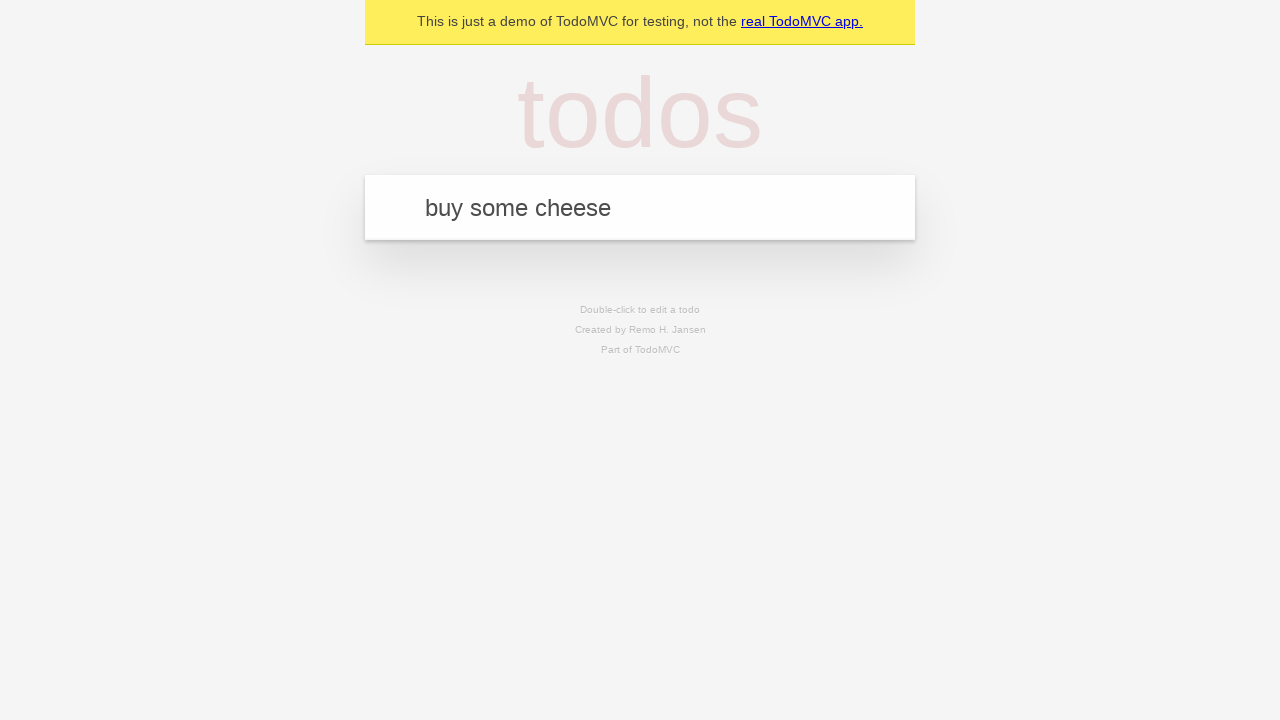

Pressed Enter to create first todo item on internal:attr=[placeholder="What needs to be done?"i]
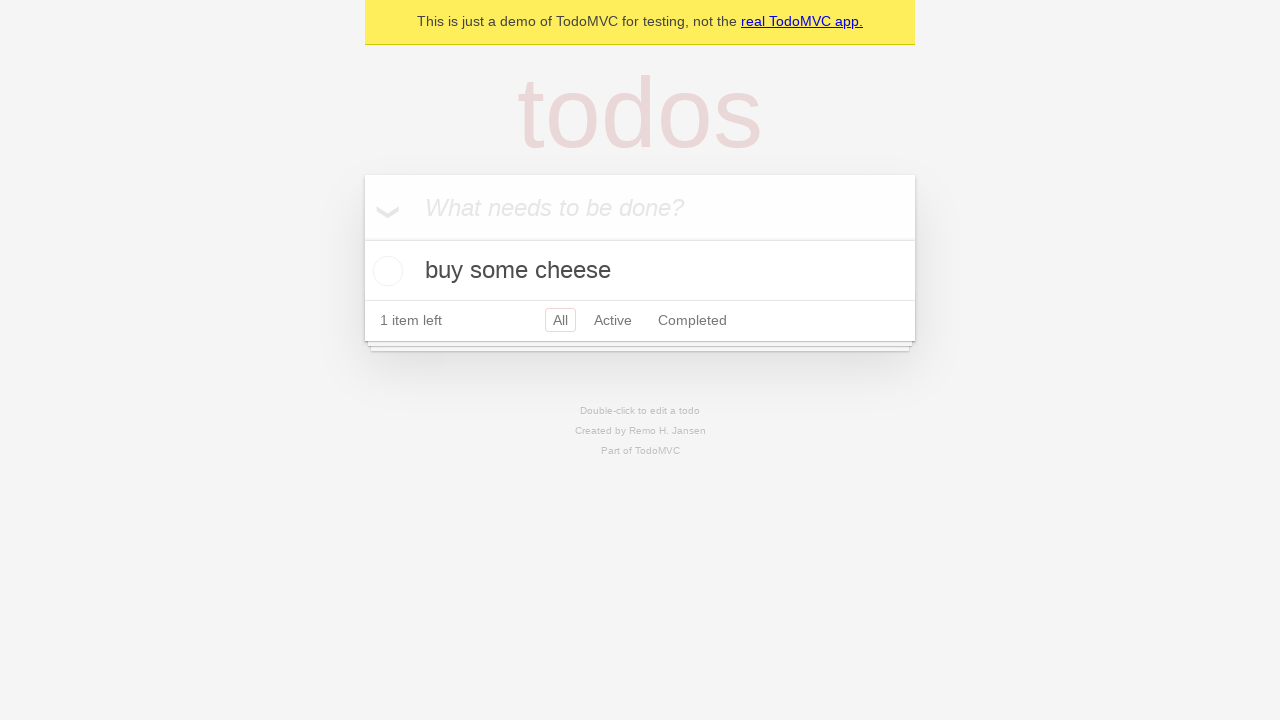

Filled todo input with 'feed the cat' on internal:attr=[placeholder="What needs to be done?"i]
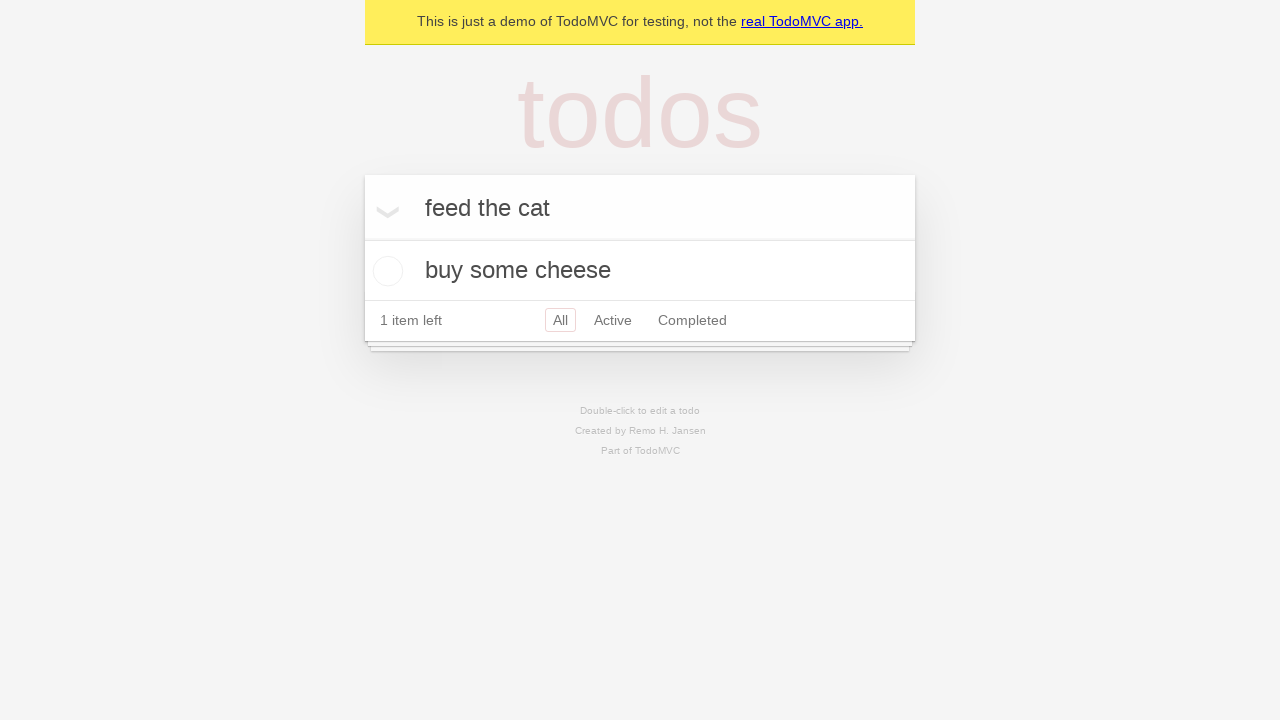

Pressed Enter to create second todo item on internal:attr=[placeholder="What needs to be done?"i]
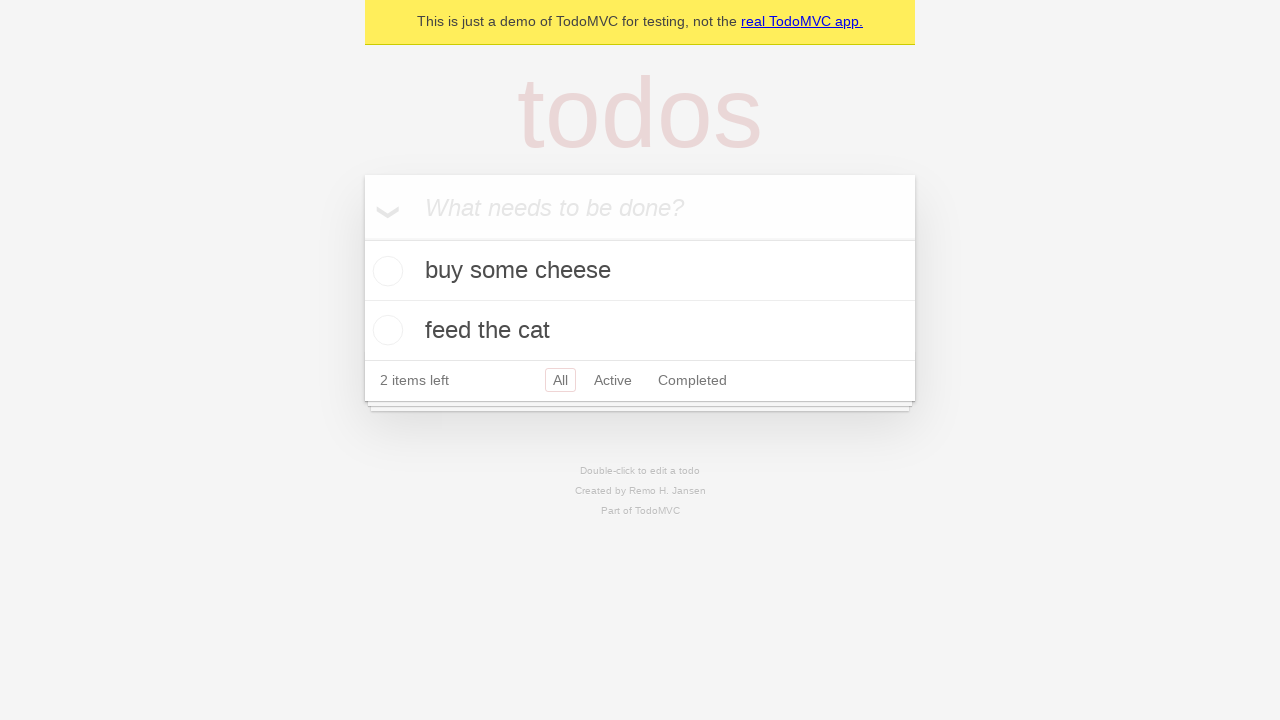

Filled todo input with 'book a doctors appointment' on internal:attr=[placeholder="What needs to be done?"i]
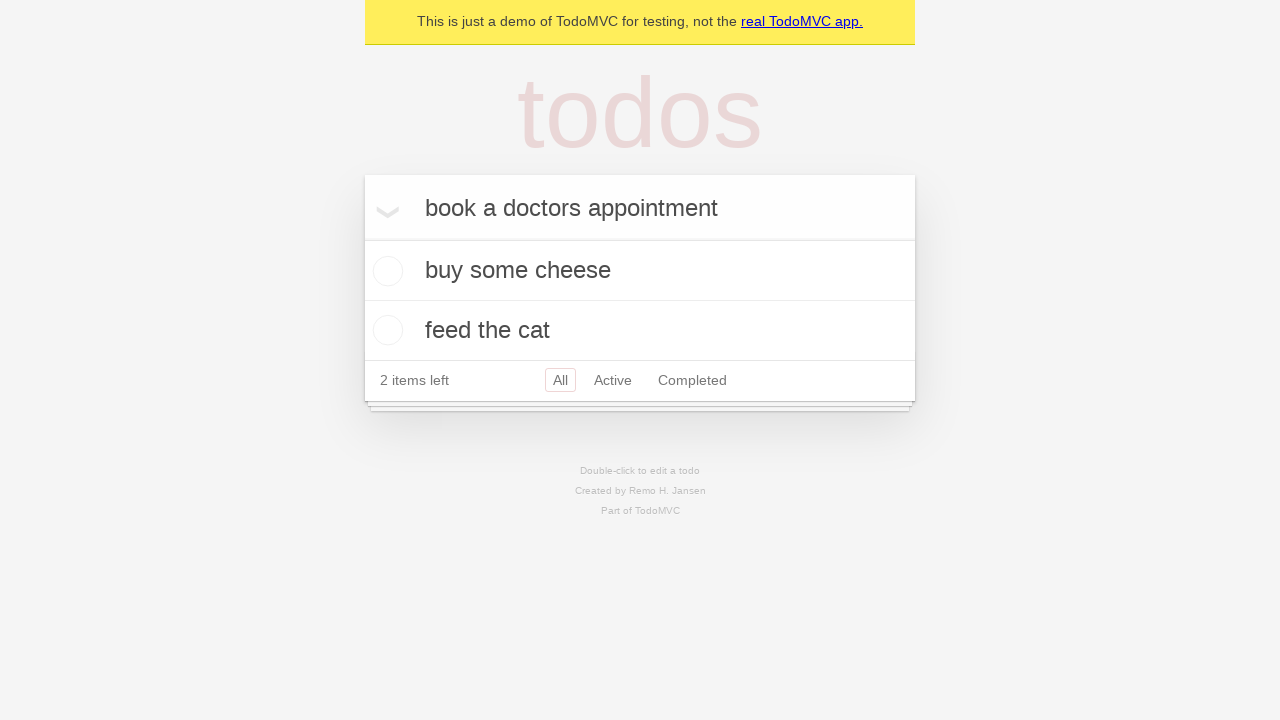

Pressed Enter to create third todo item on internal:attr=[placeholder="What needs to be done?"i]
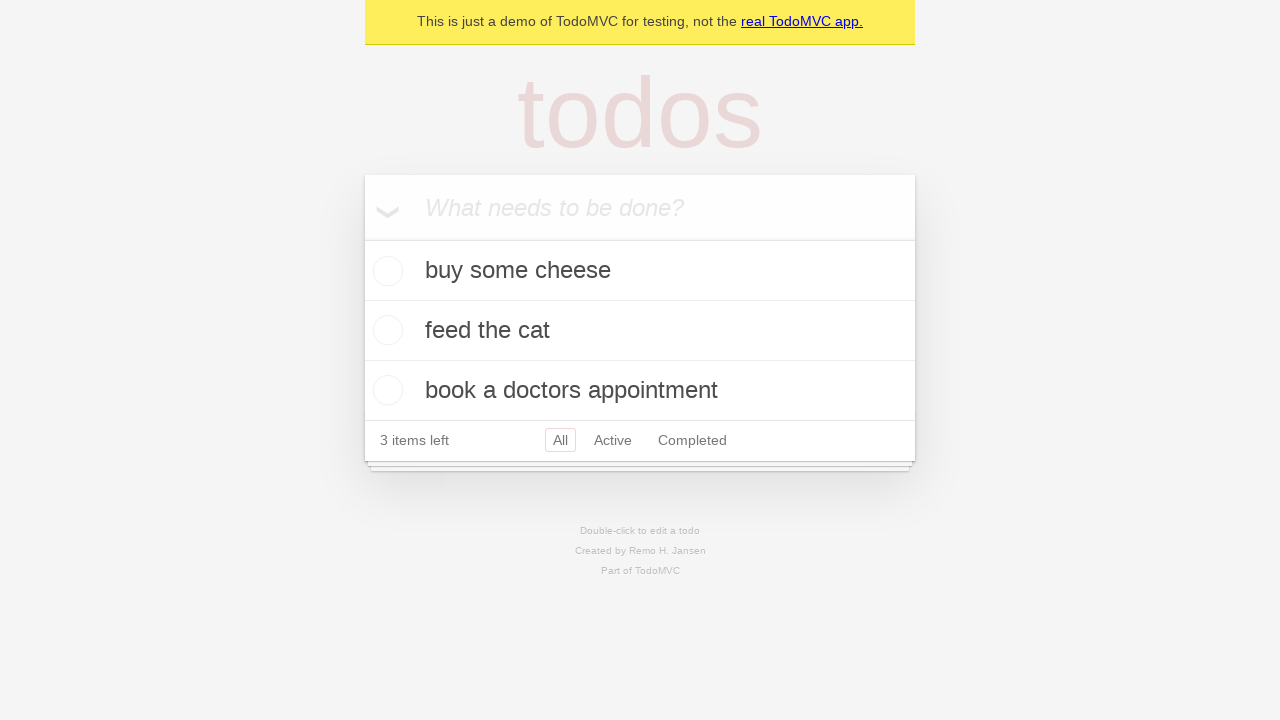

Double-clicked second todo item to enter edit mode at (640, 331) on internal:testid=[data-testid="todo-item"s] >> nth=1
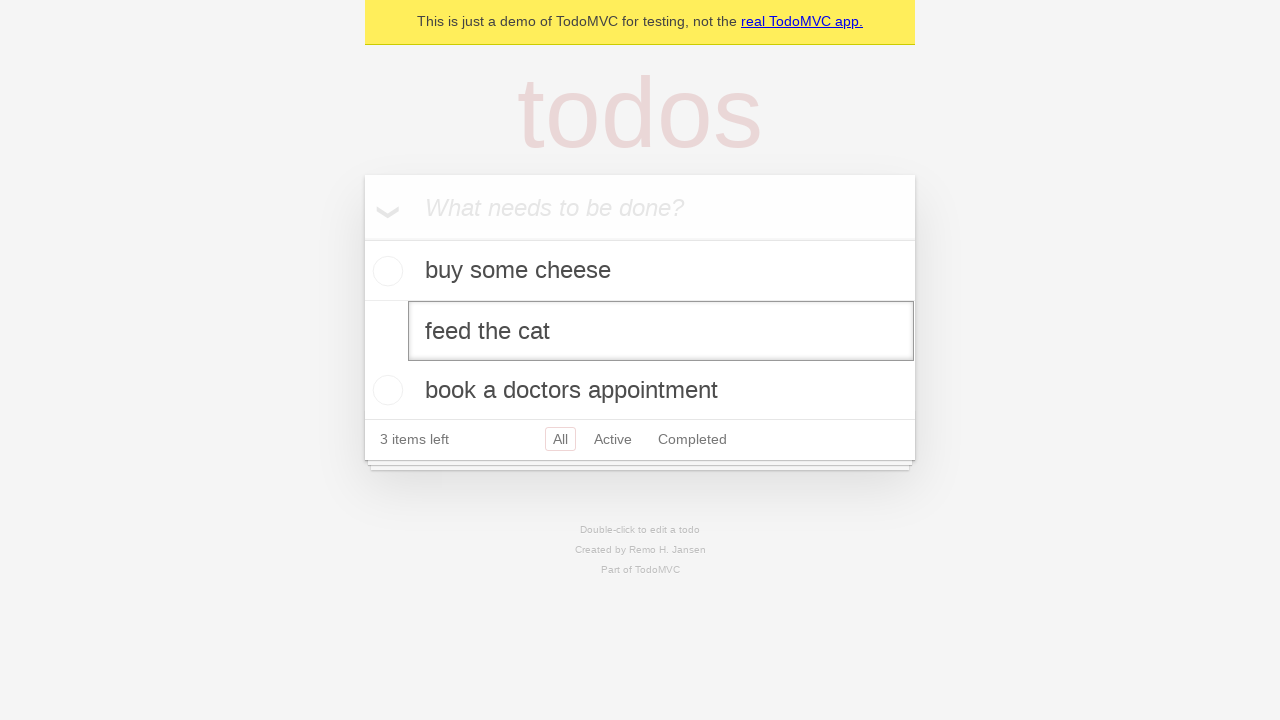

Cleared the text in the edit field on internal:testid=[data-testid="todo-item"s] >> nth=1 >> .edit
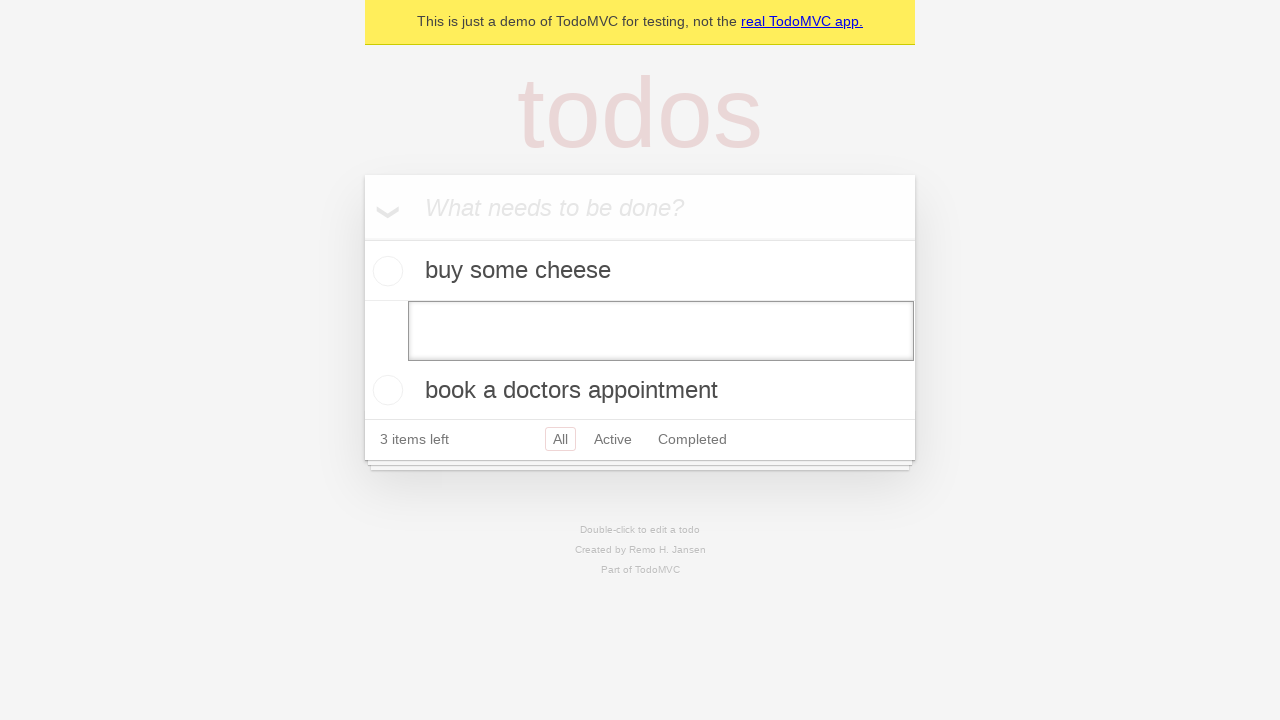

Pressed Enter to confirm empty text entry, removing the todo item on internal:testid=[data-testid="todo-item"s] >> nth=1 >> .edit
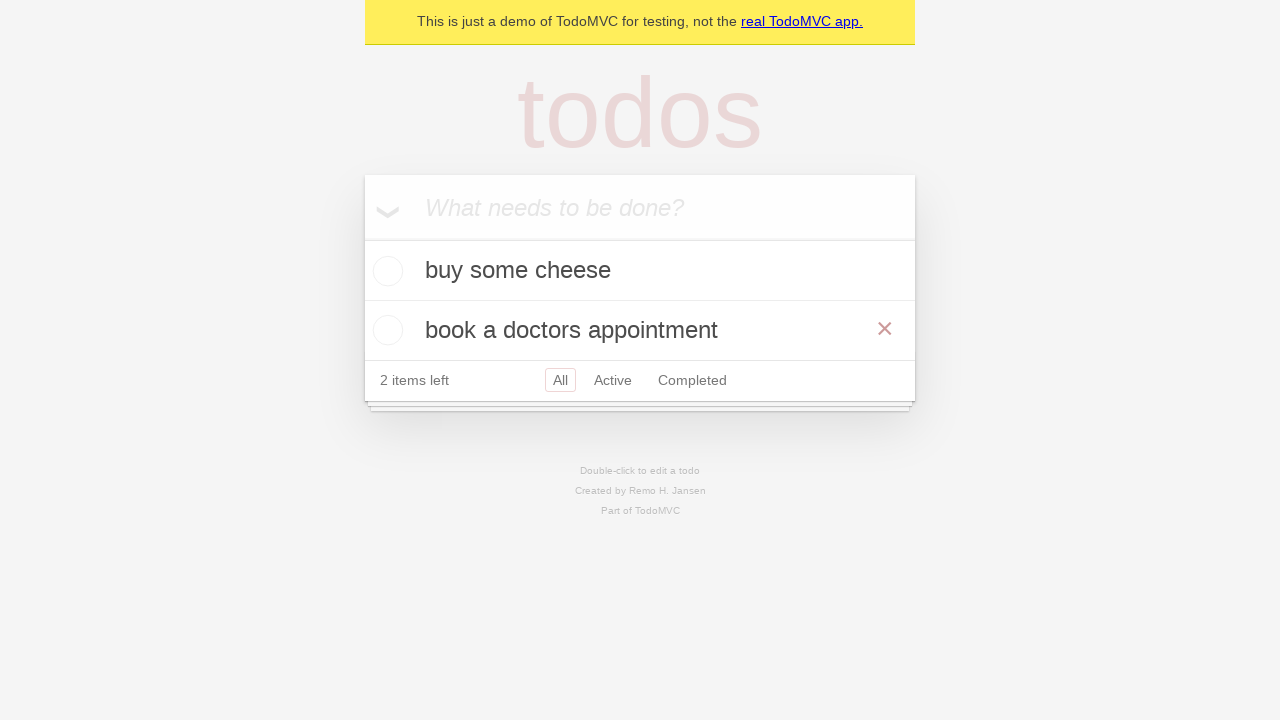

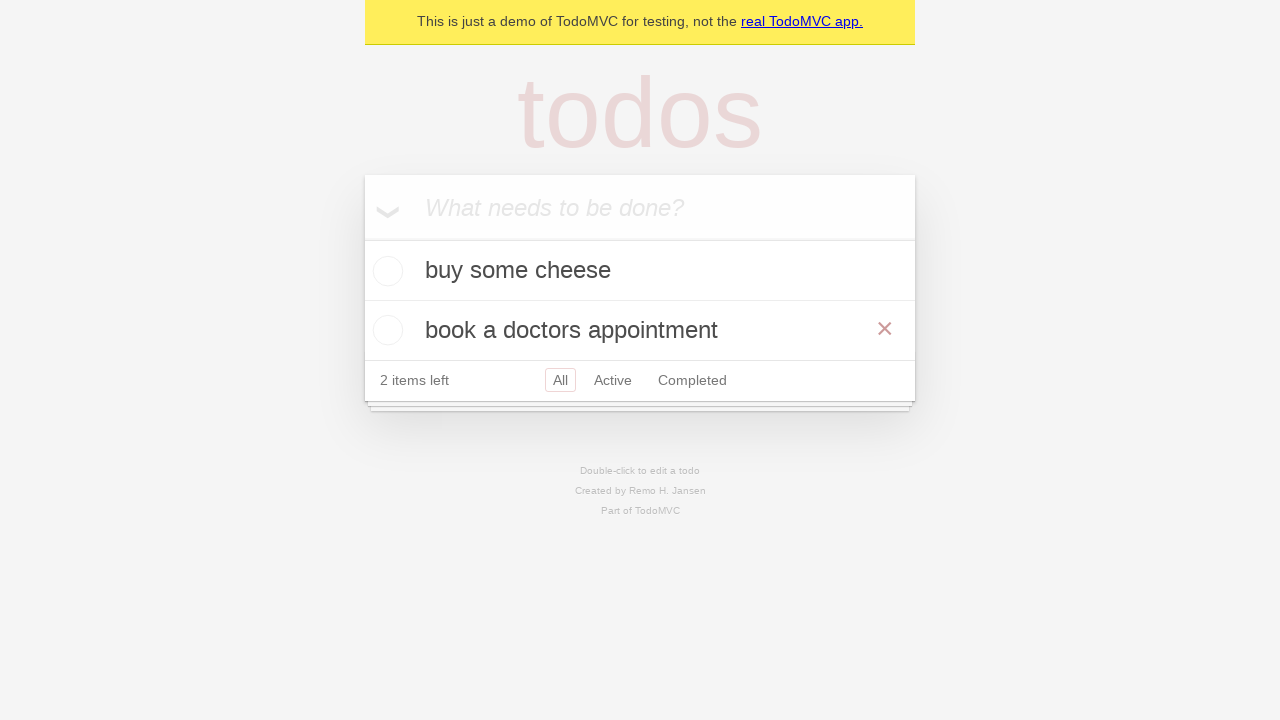